Tests opting out of A/B tests by adding an Optimizely opt-out cookie before navigating to the A/B test page, then verifying the page shows "No A/B Test" heading.

Starting URL: http://the-internet.herokuapp.com

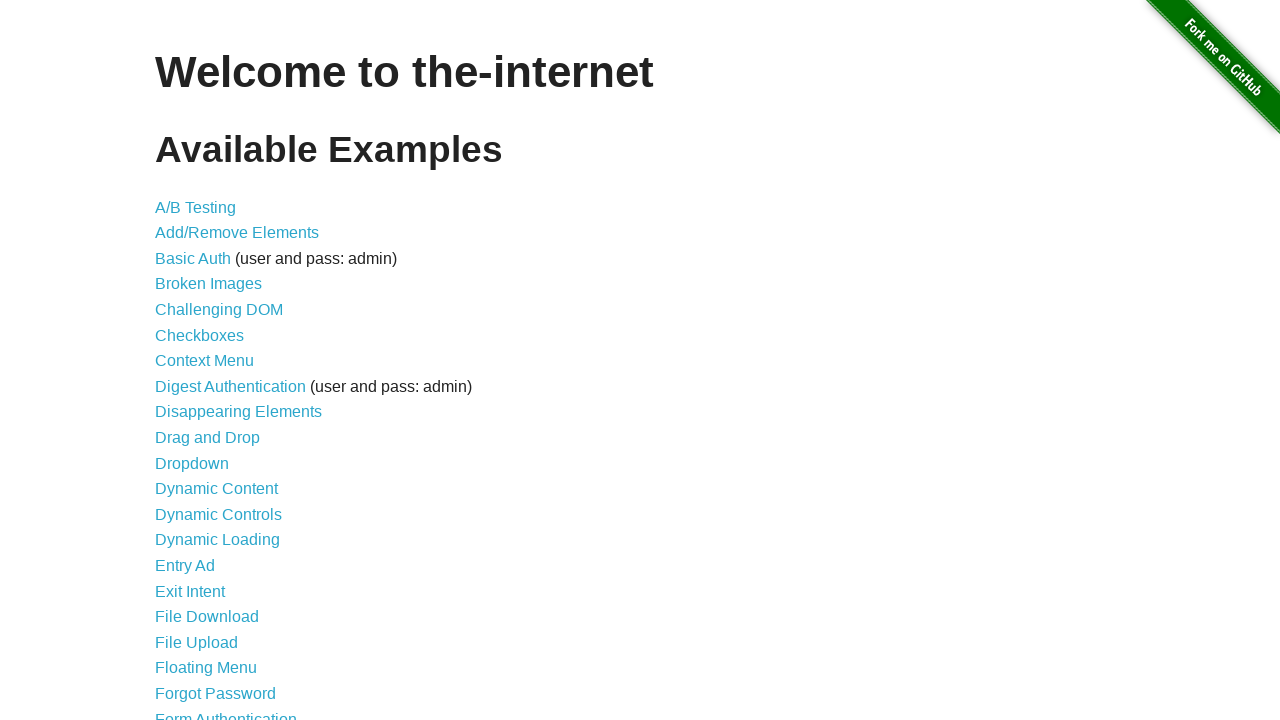

Added Optimizely opt-out cookie to browser context
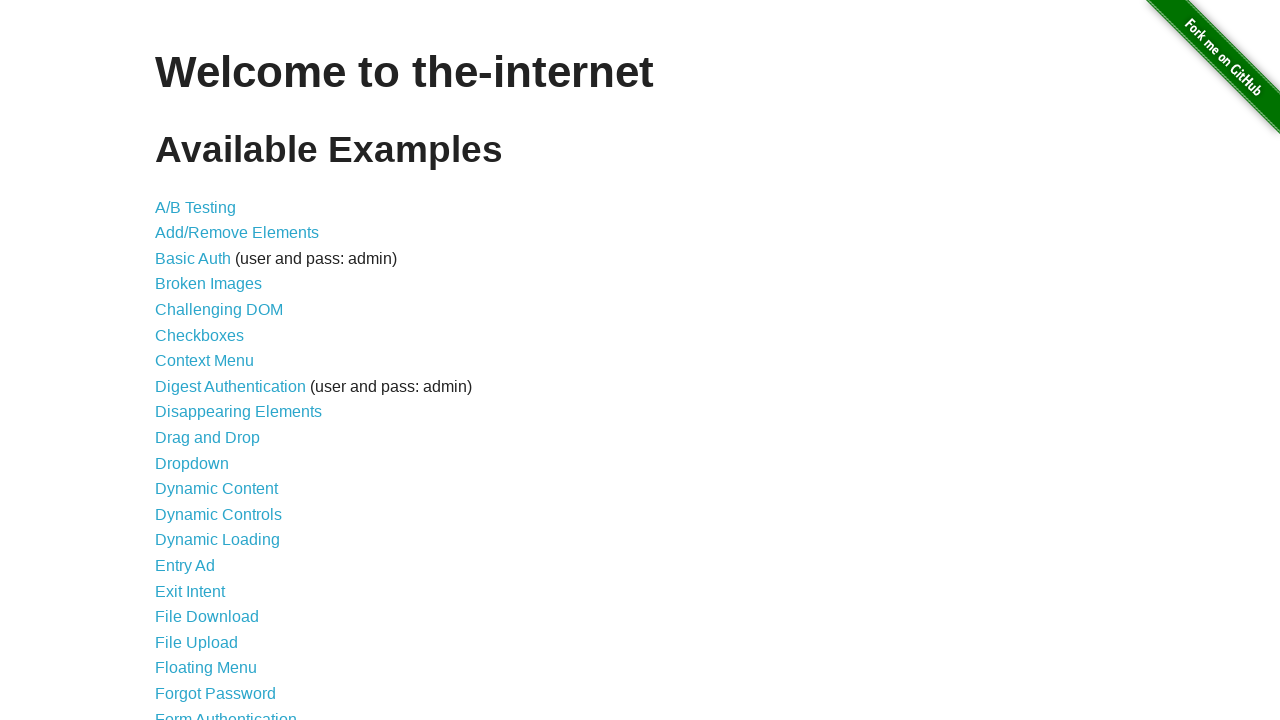

Navigated to A/B test page at /abtest
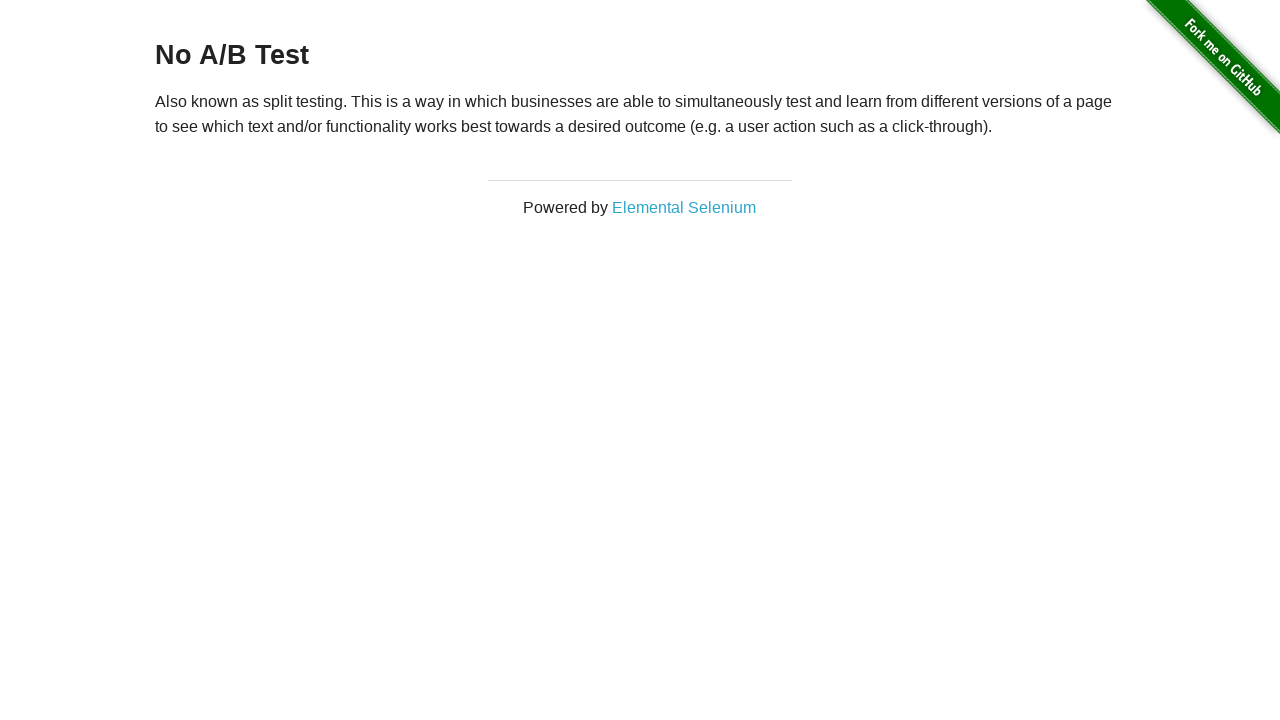

Retrieved heading text from h3 element
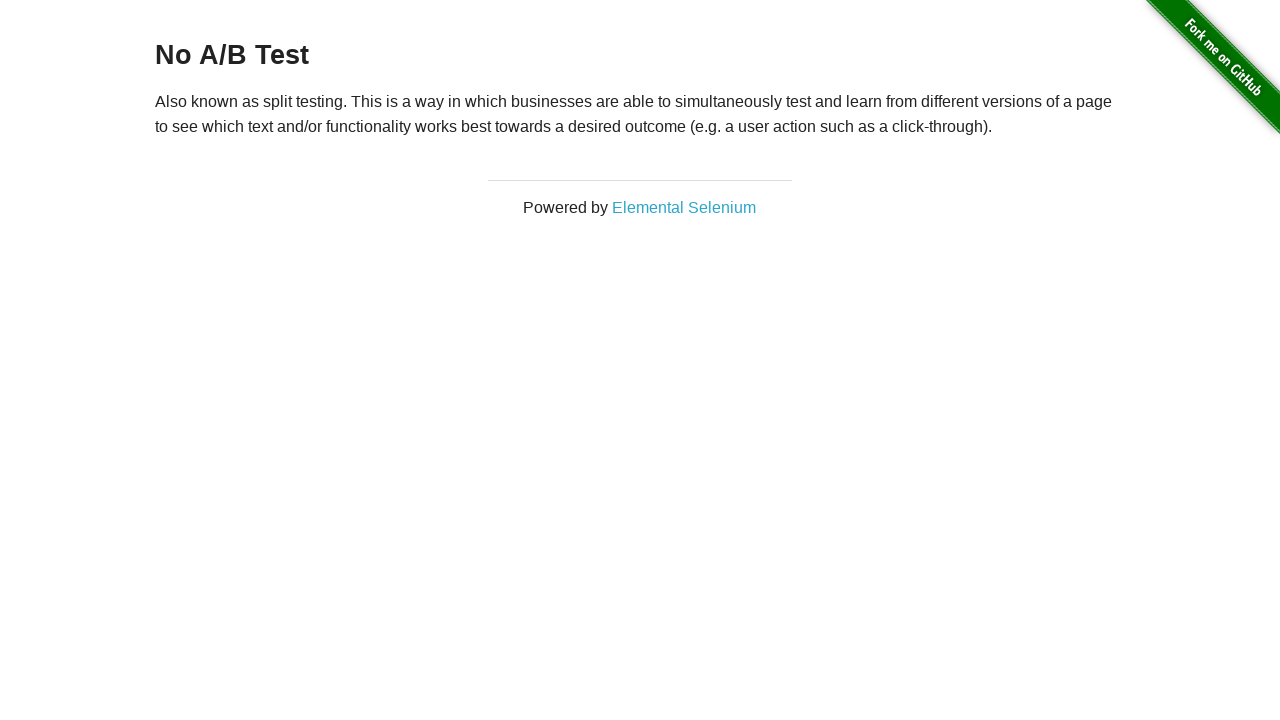

Verified page heading is 'No A/B Test' - opt-out cookie successfully prevented A/B test assignment
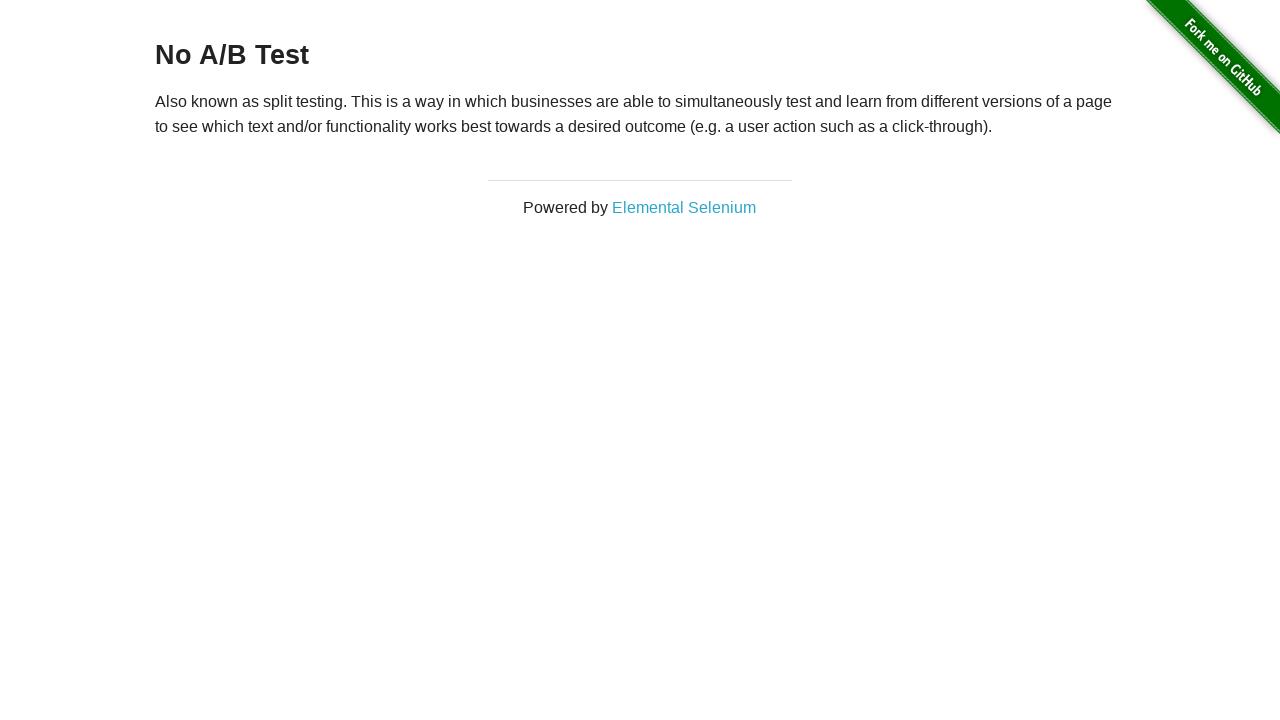

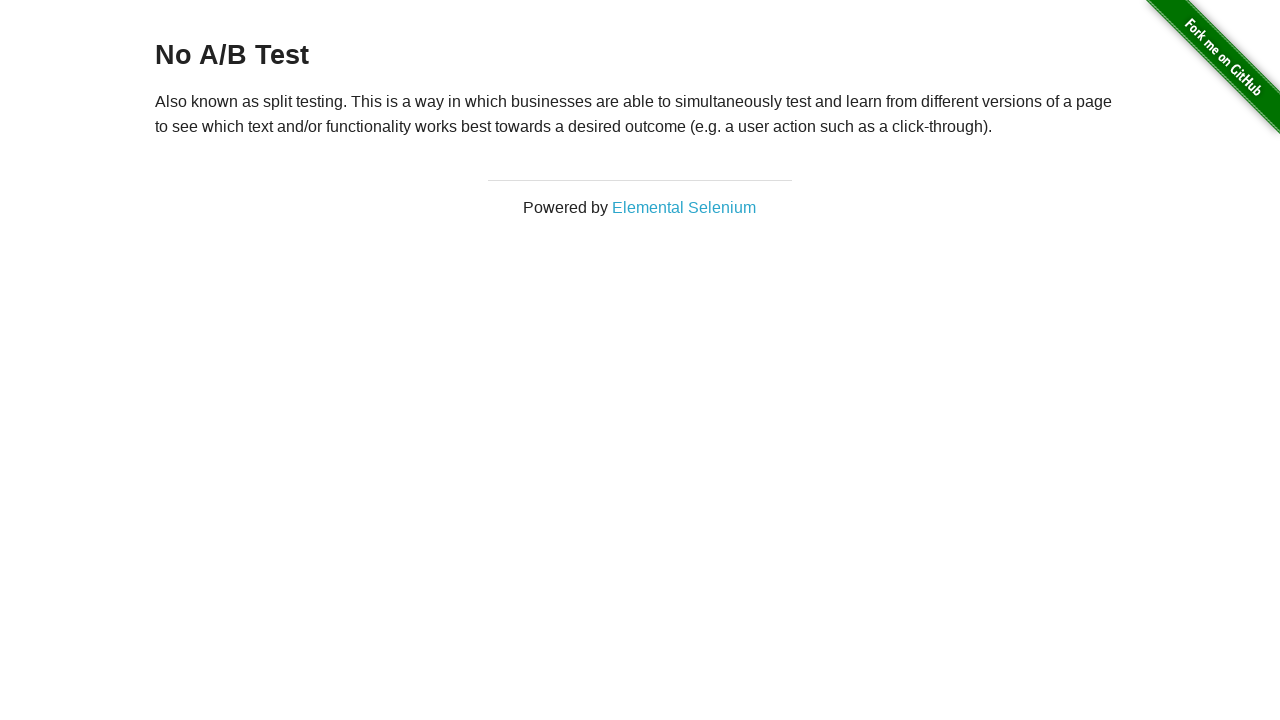